Tests Python.org search functionality by entering a search query and submitting it, then verifying results are returned

Starting URL: http://www.python.org

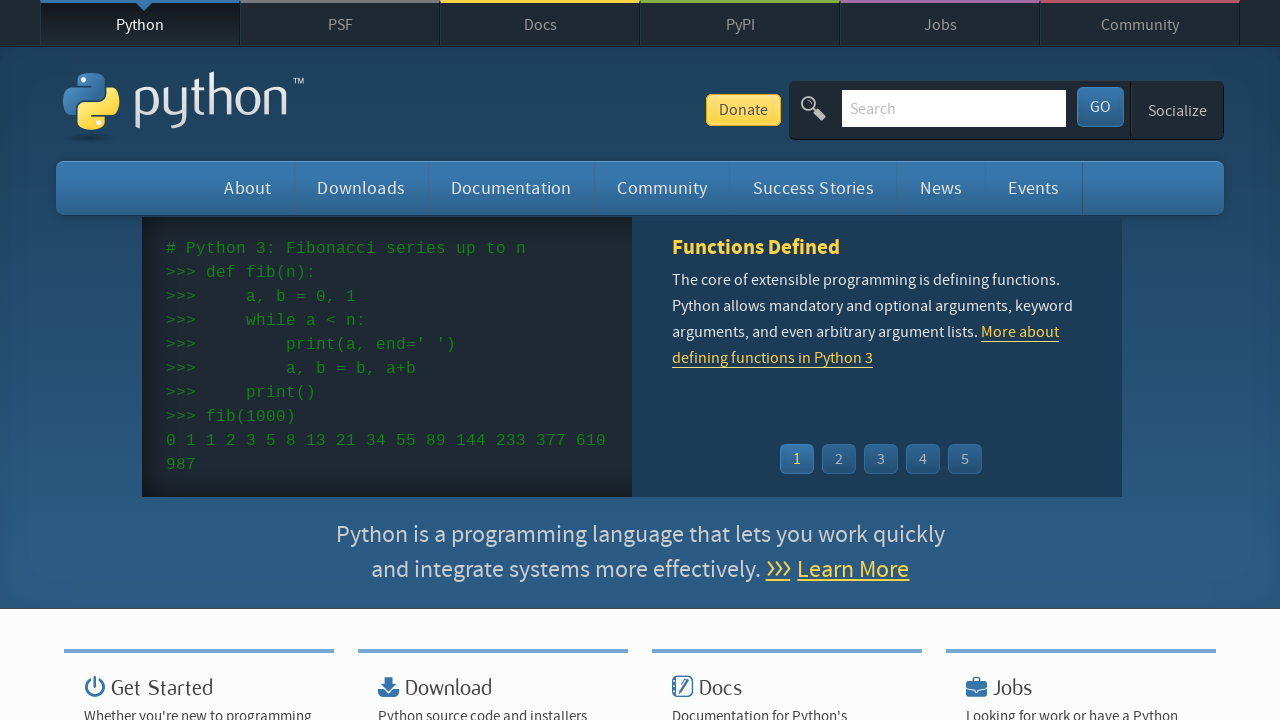

Verified 'Python' is present in page title
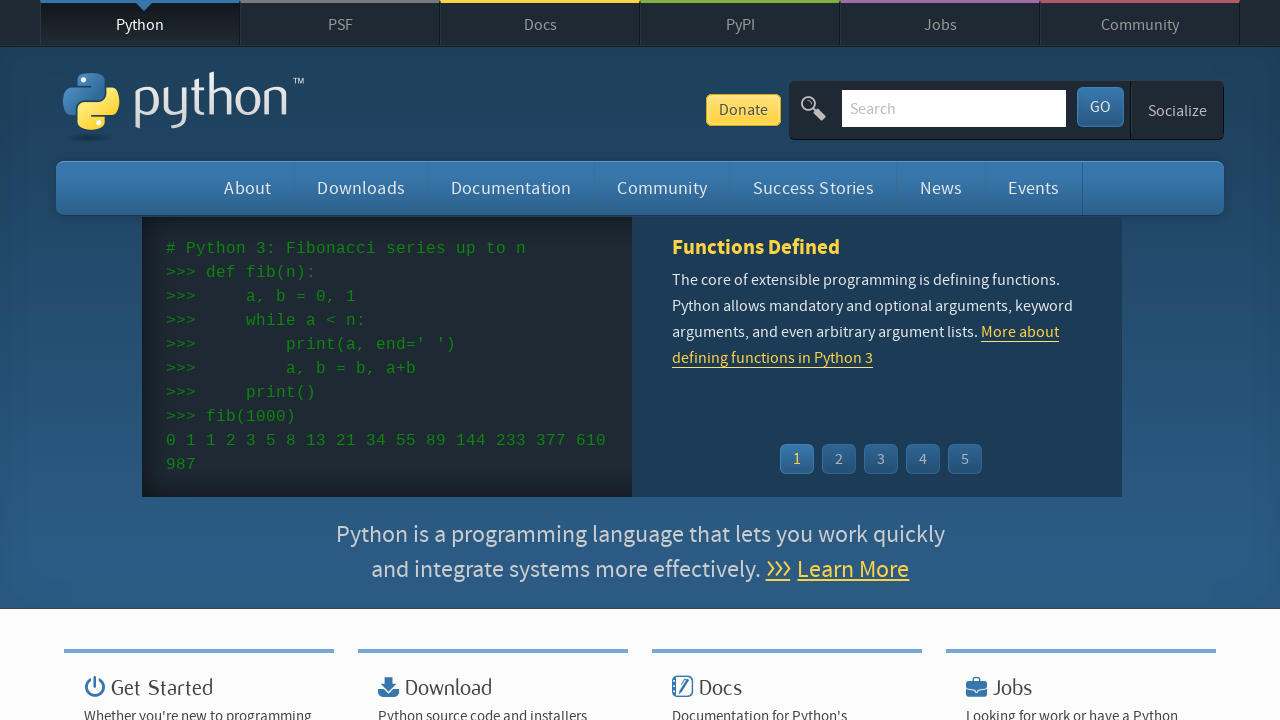

Filled search box with 'pycon' on input[name='q']
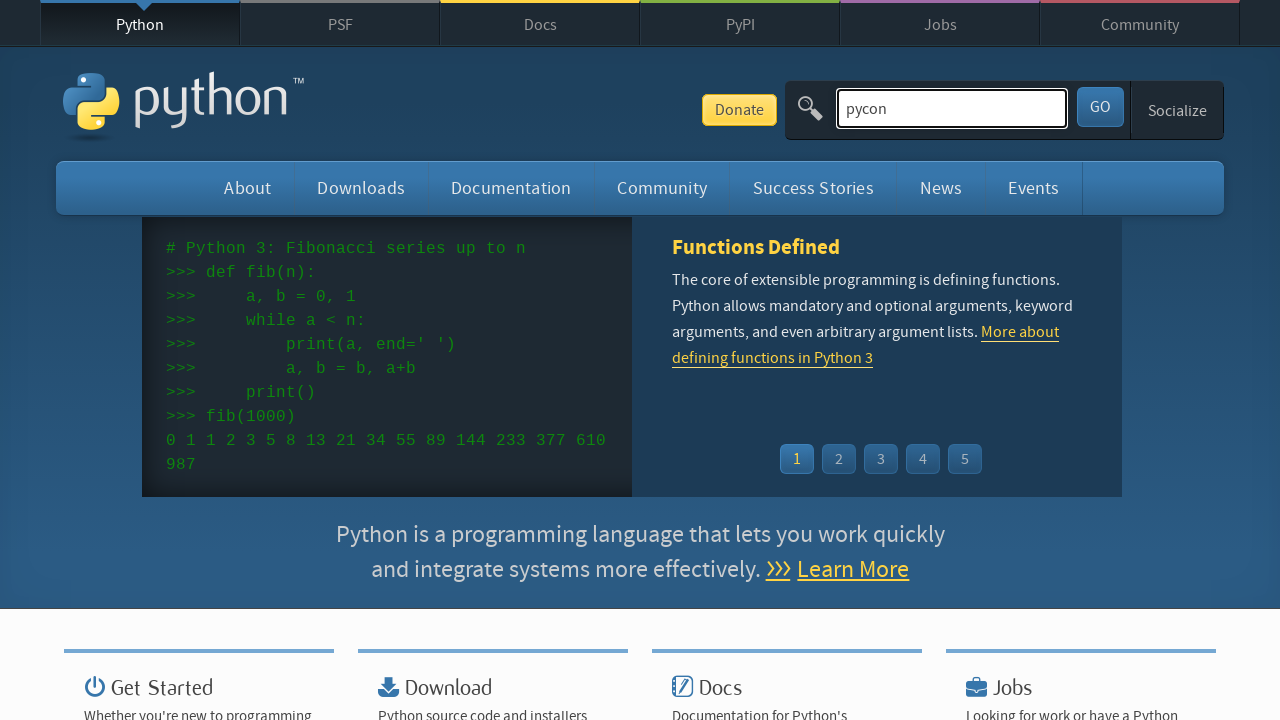

Submitted search query by pressing Enter on input[name='q']
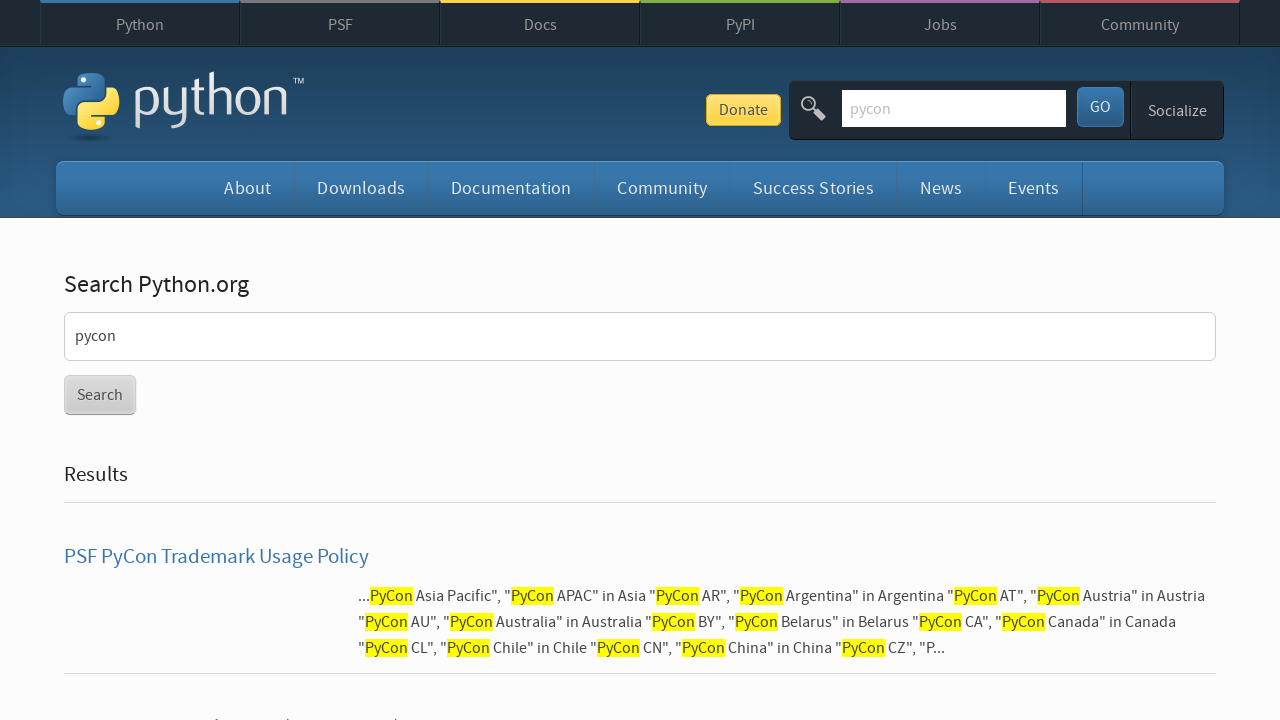

Search results loaded and network idle
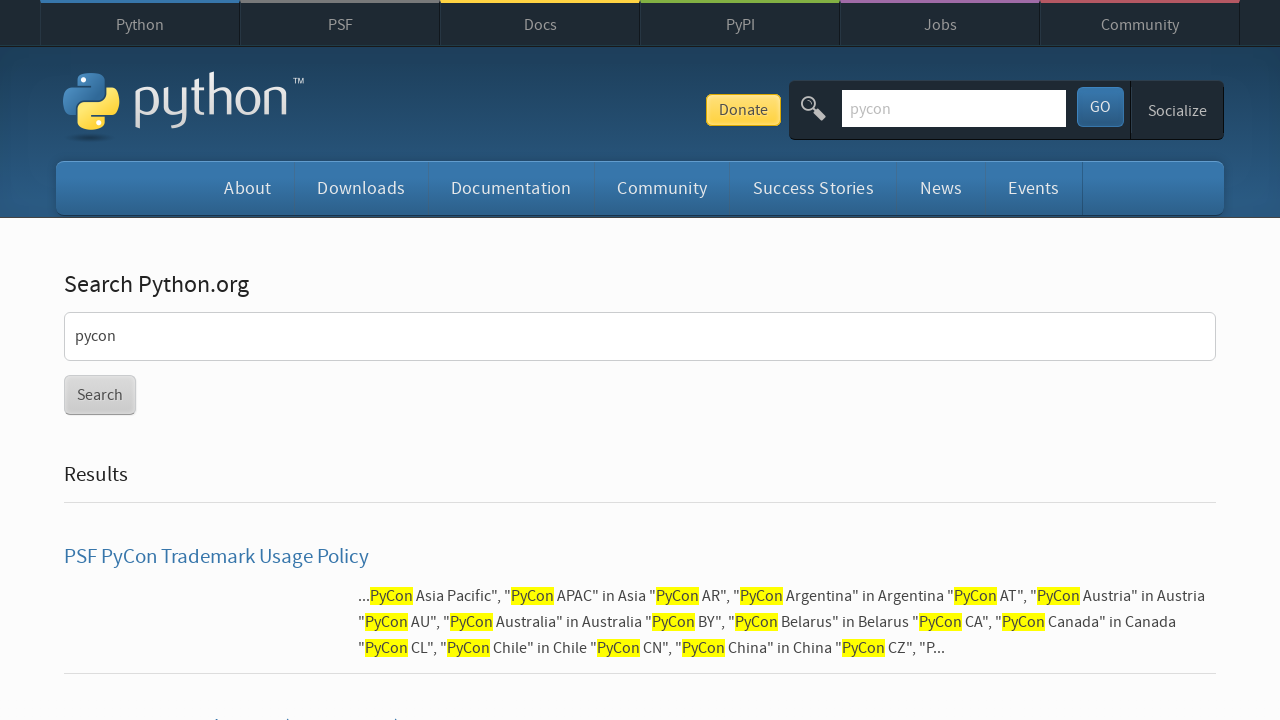

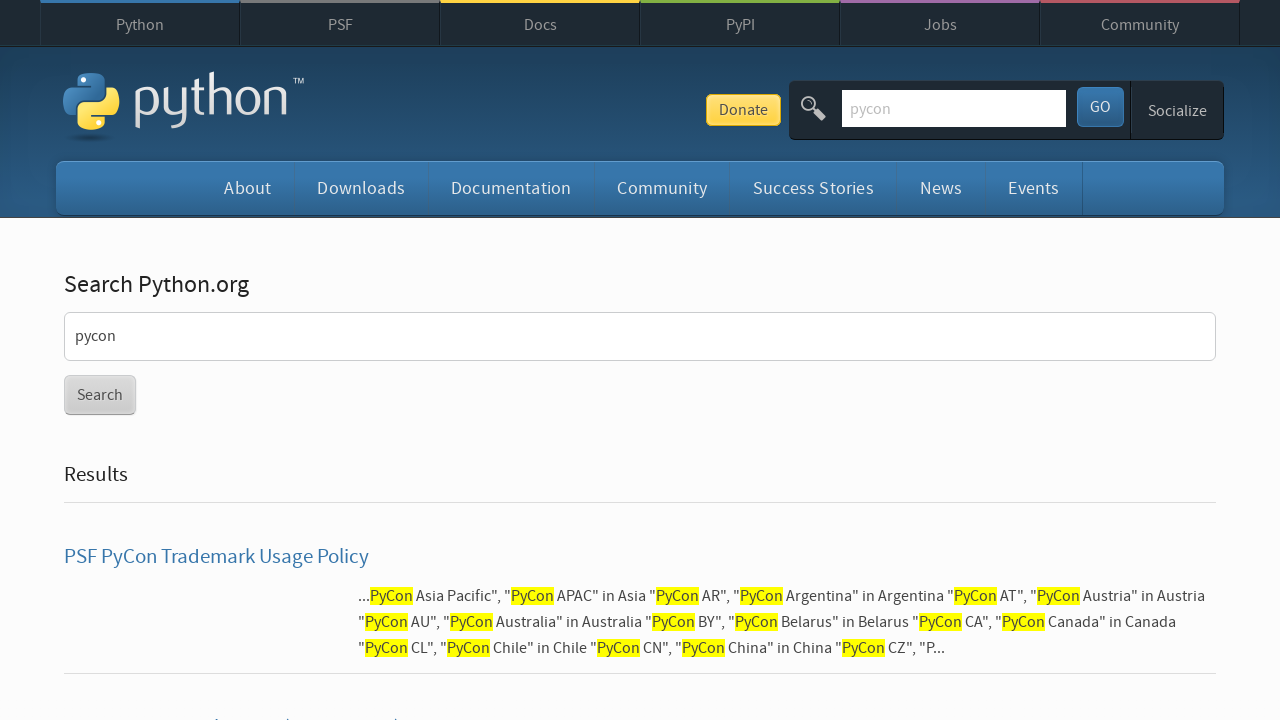